Tests login form by filling username and password fields and clicking sign in button to verify error message display

Starting URL: https://rahulshettyacademy.com/locatorspractice/

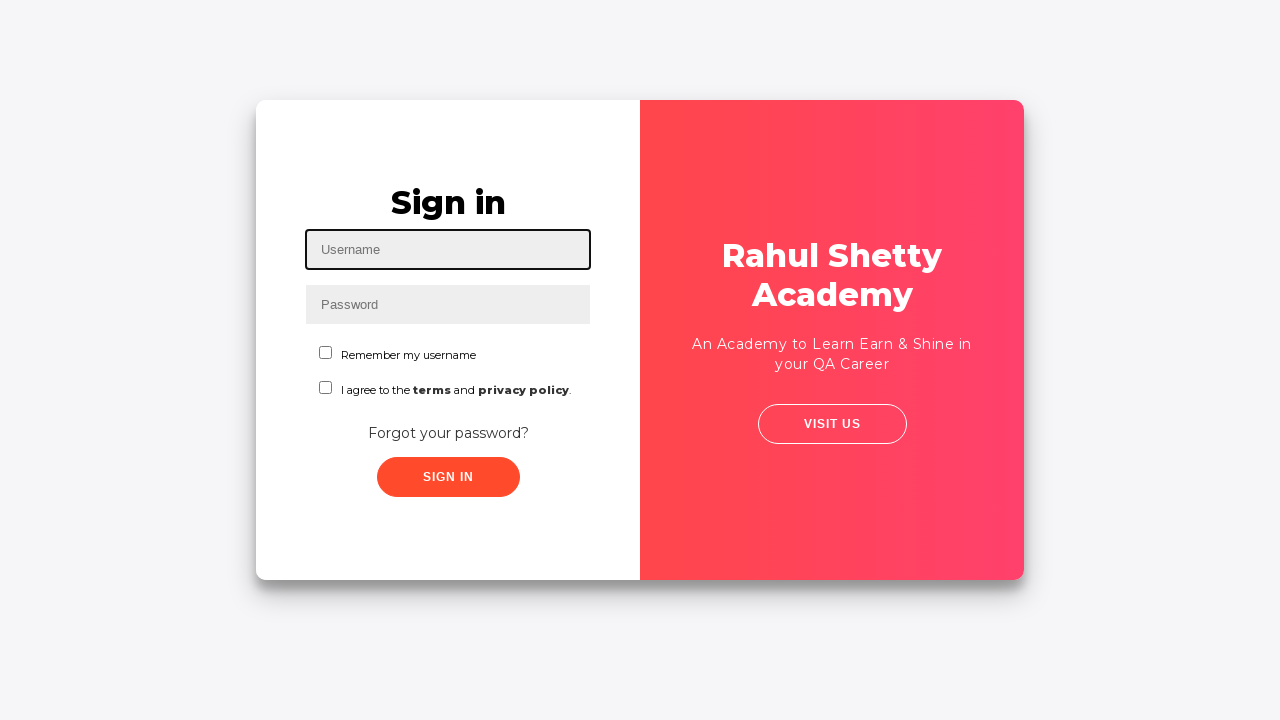

Filled username field with 'Ganga' on #inputUsername
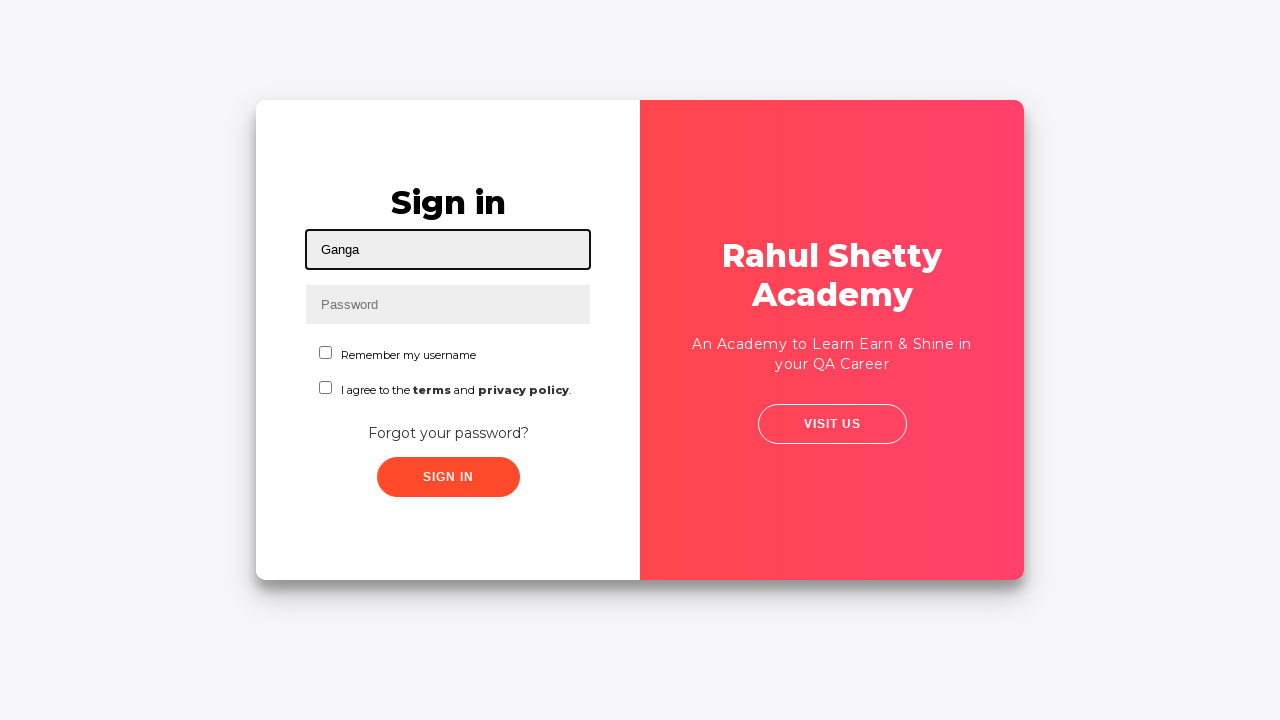

Filled password field with '12345' on input[name='inputPassword']
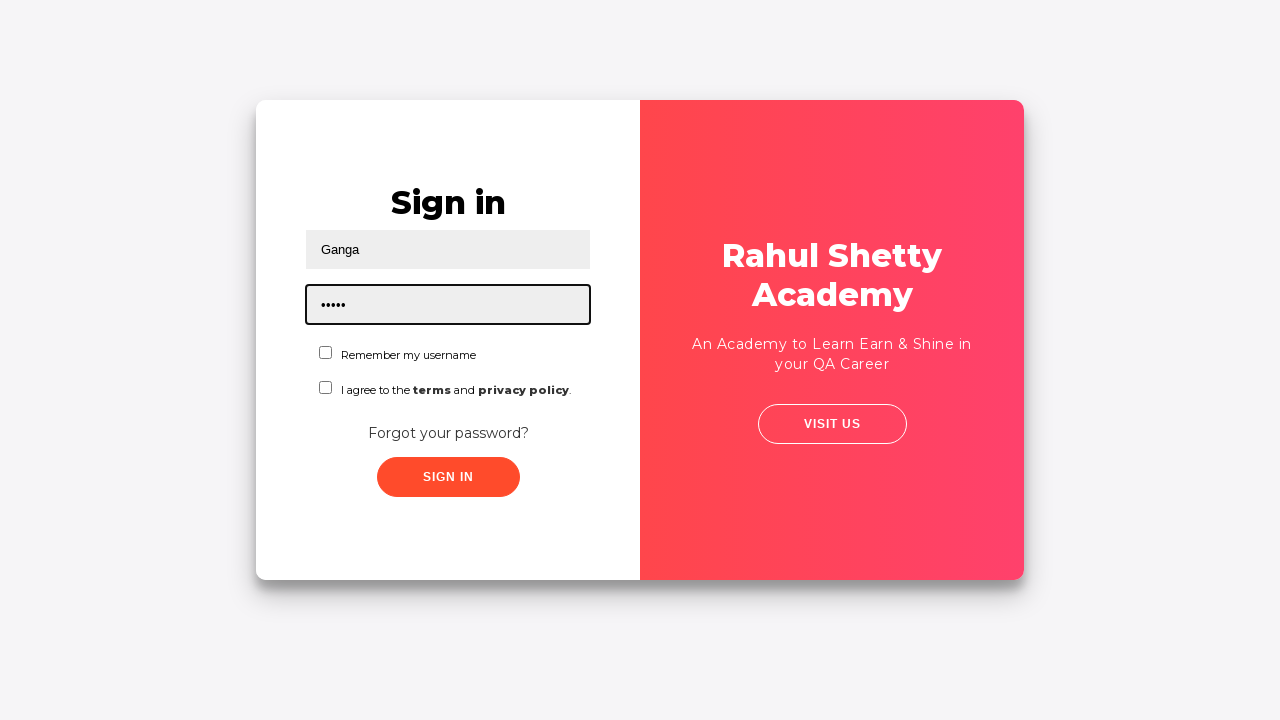

Clicked sign in button at (448, 477) on .signInBtn
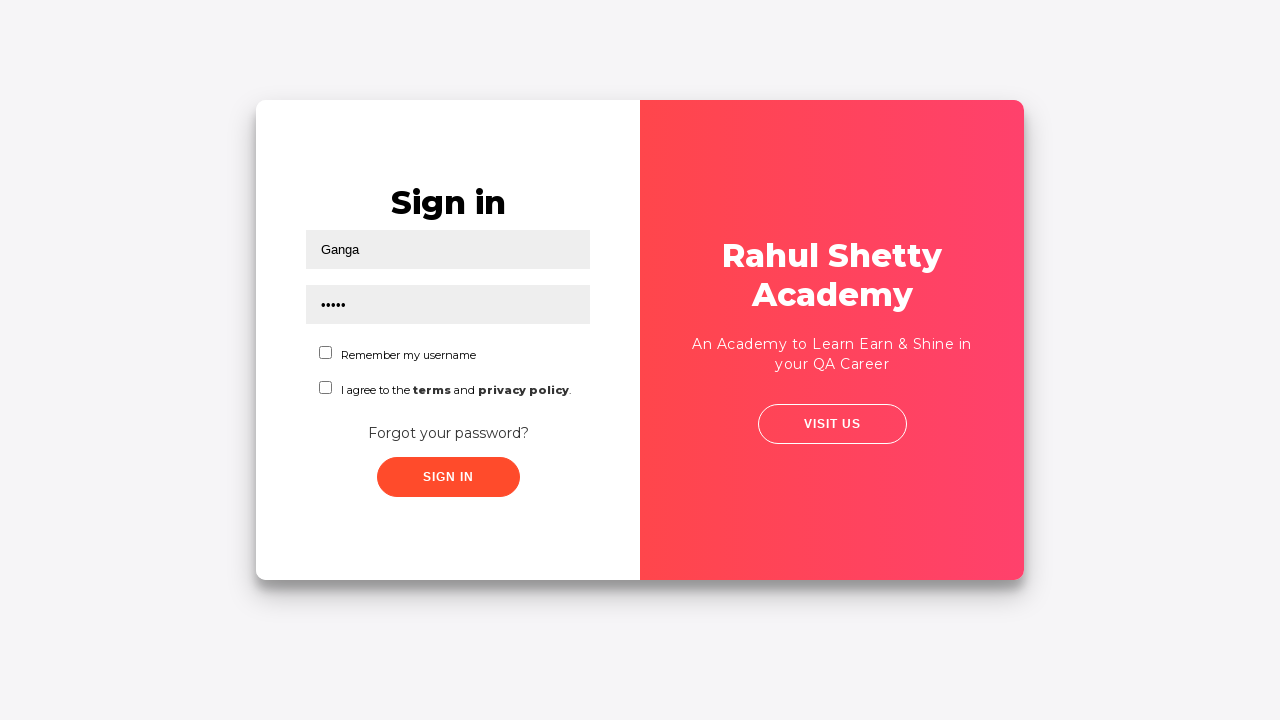

Error message appeared on login form
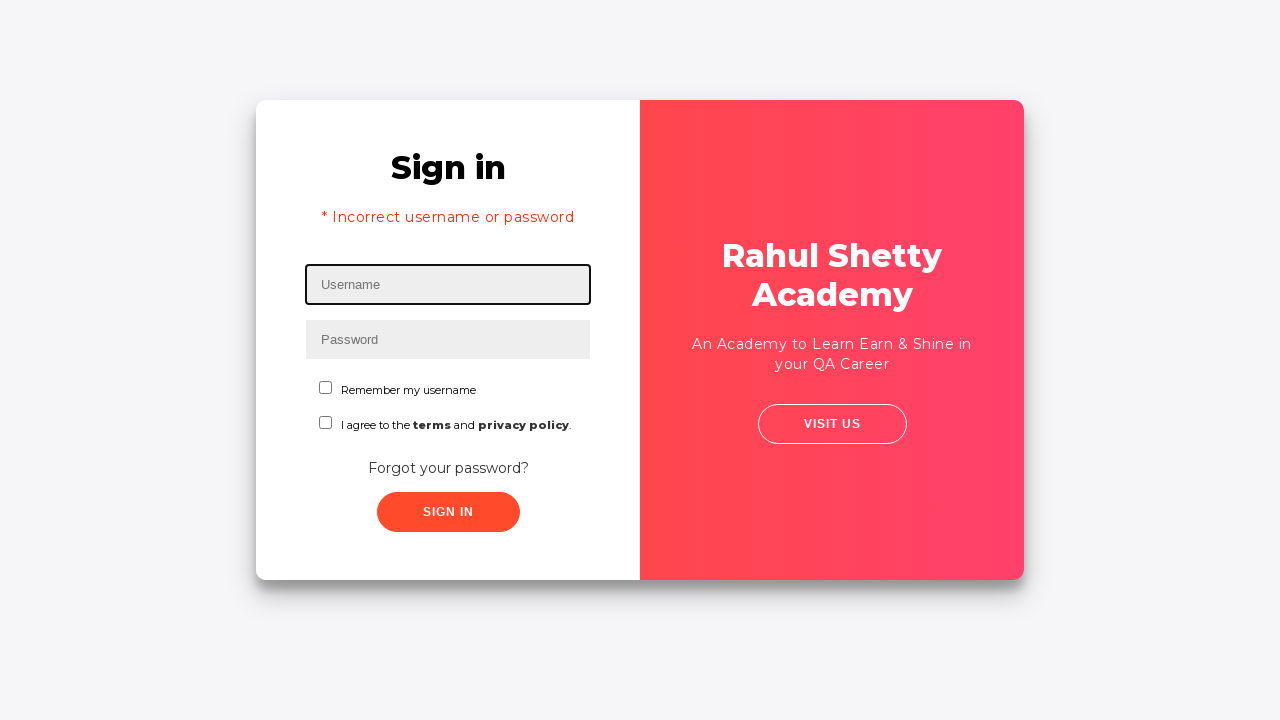

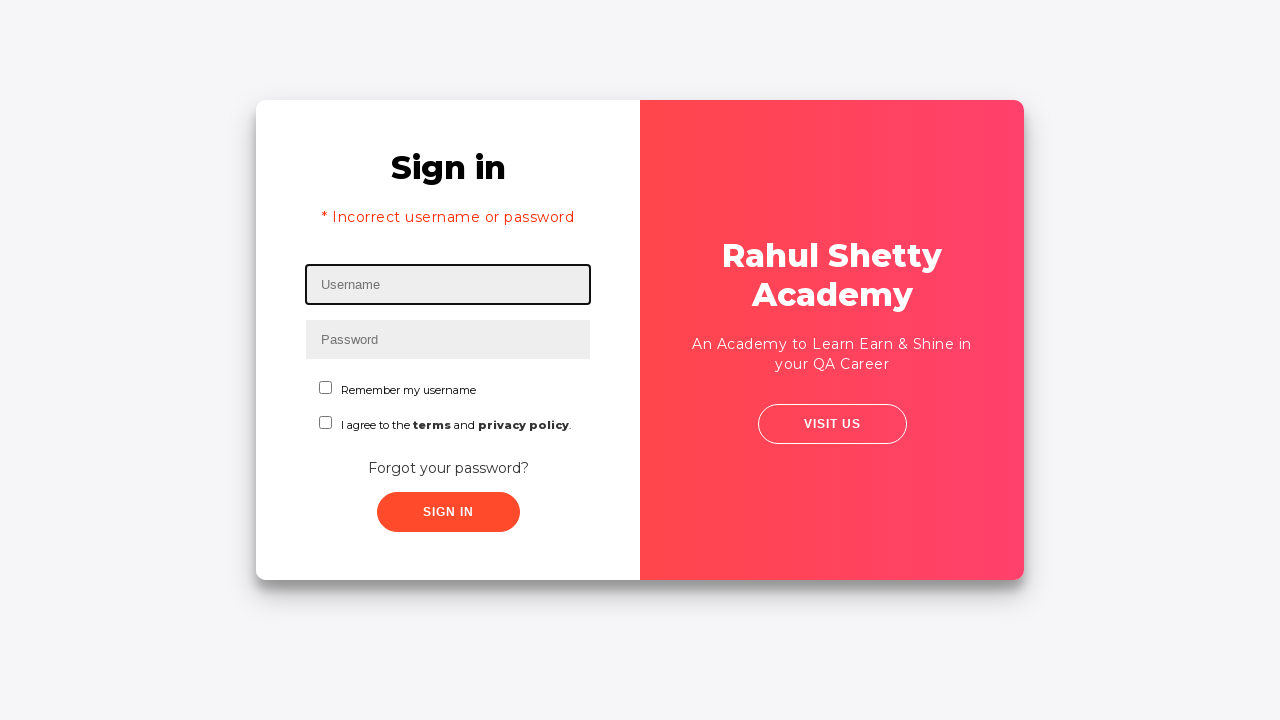